Tests that data persists after page reload

Starting URL: https://demo.playwright.dev/todomvc

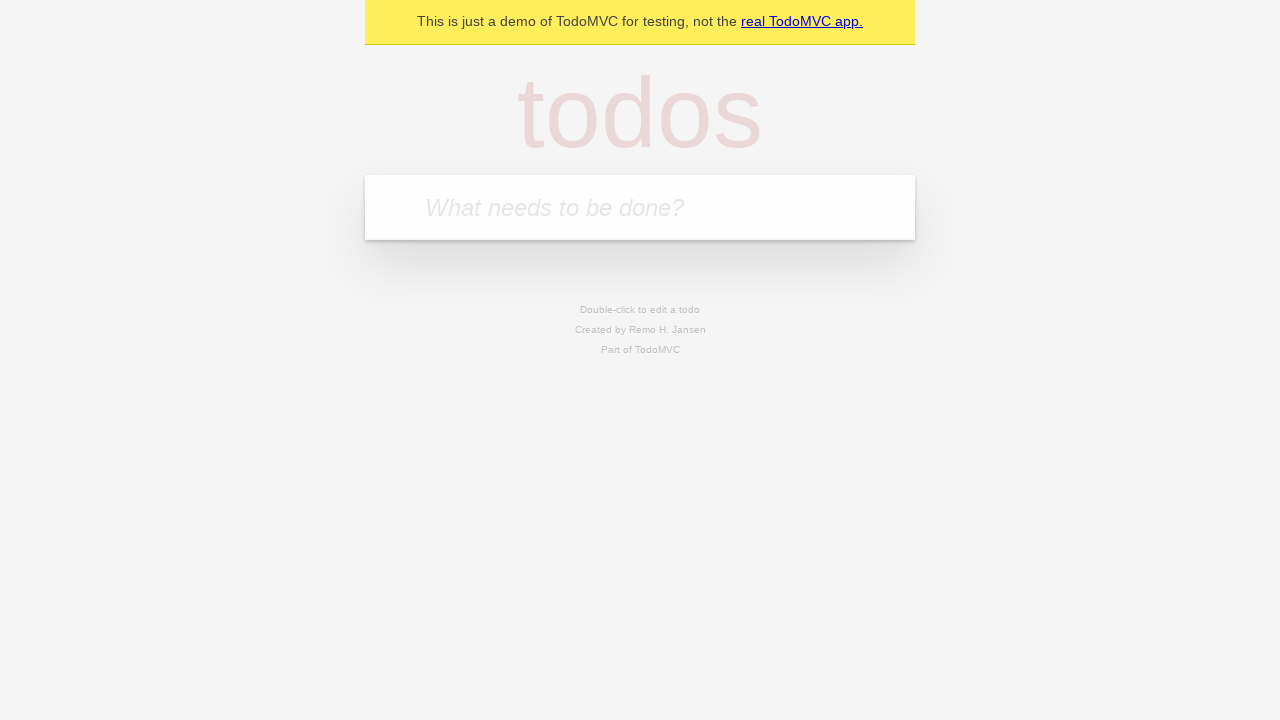

Filled todo input with 'buy some cheese' on internal:attr=[placeholder="What needs to be done?"i]
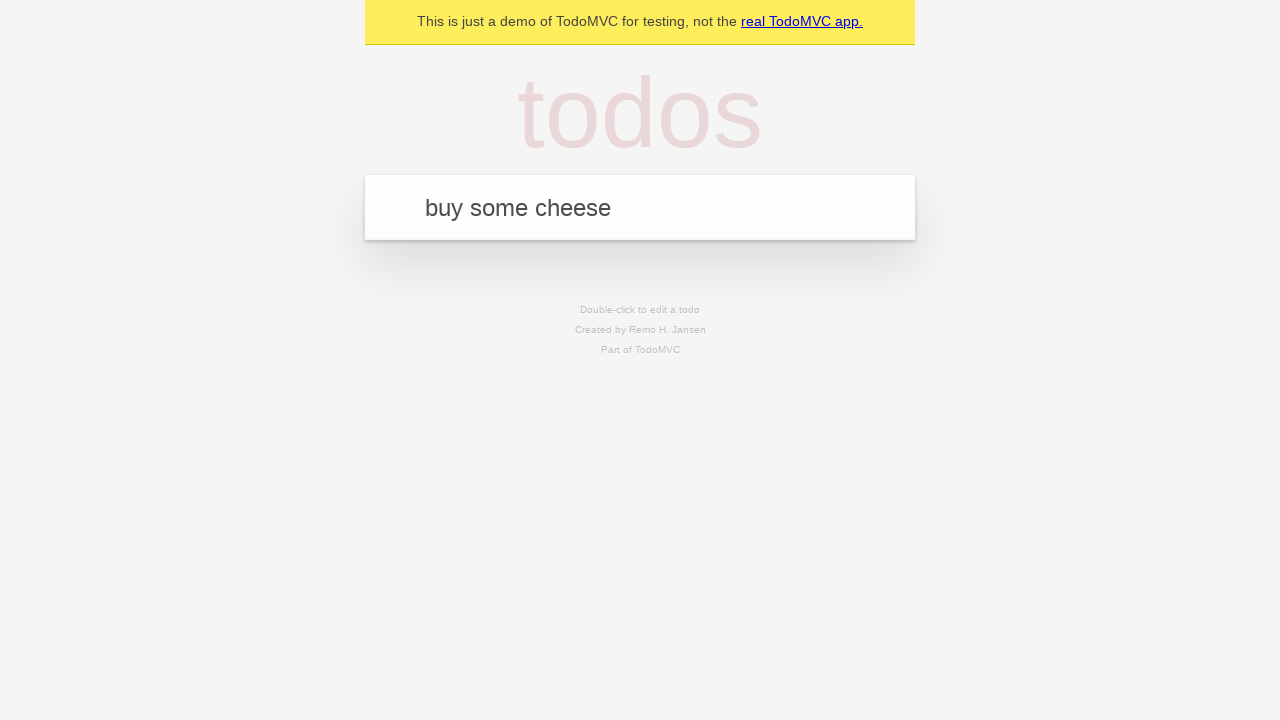

Pressed Enter to create first todo on internal:attr=[placeholder="What needs to be done?"i]
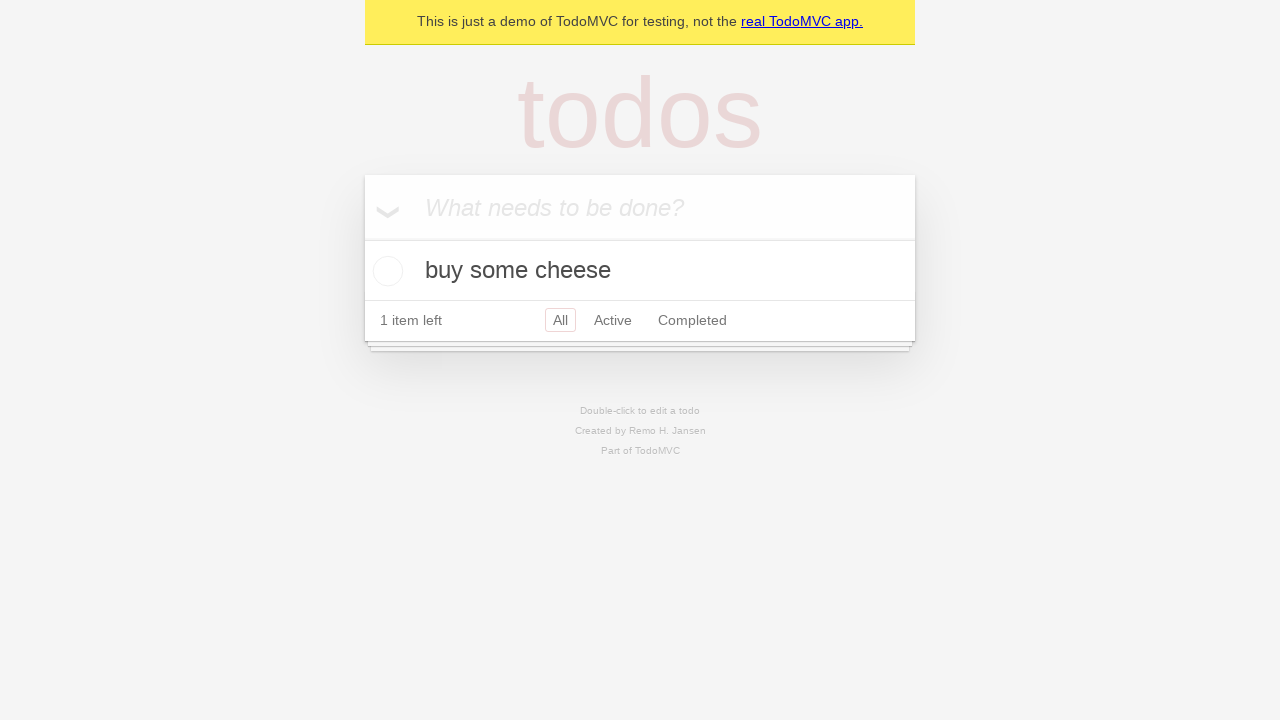

Filled todo input with 'feed the cat' on internal:attr=[placeholder="What needs to be done?"i]
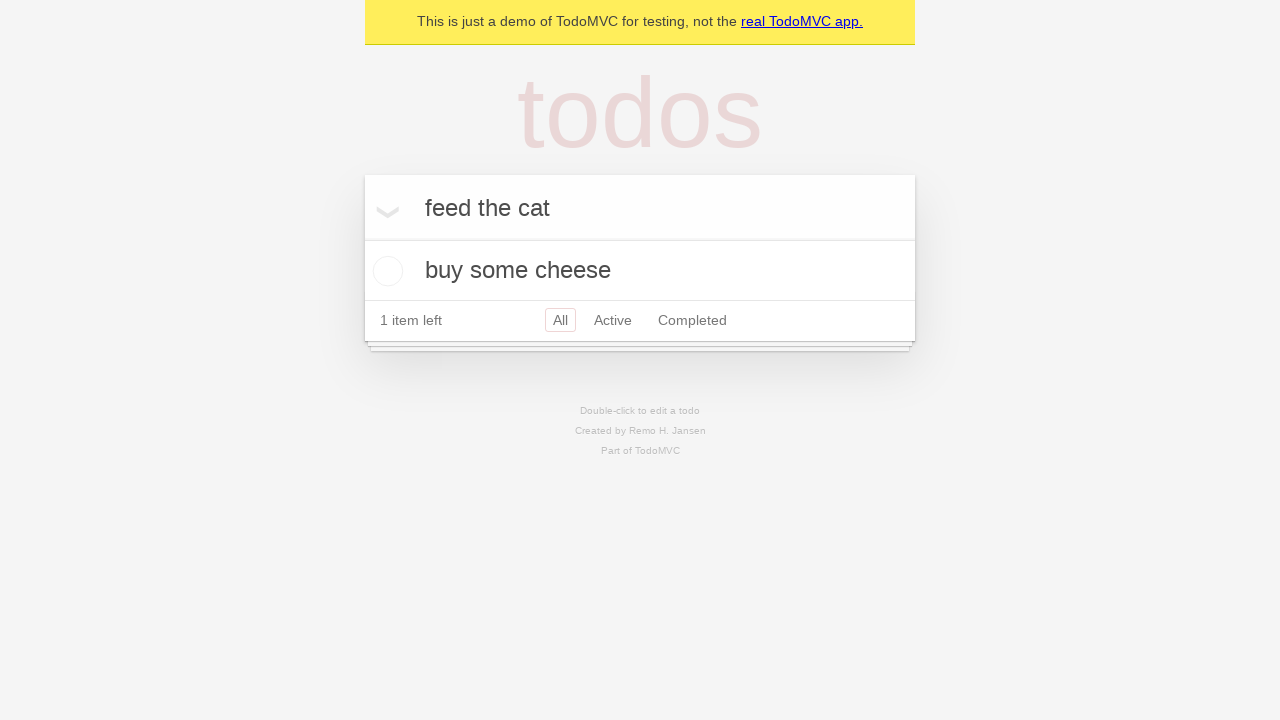

Pressed Enter to create second todo on internal:attr=[placeholder="What needs to be done?"i]
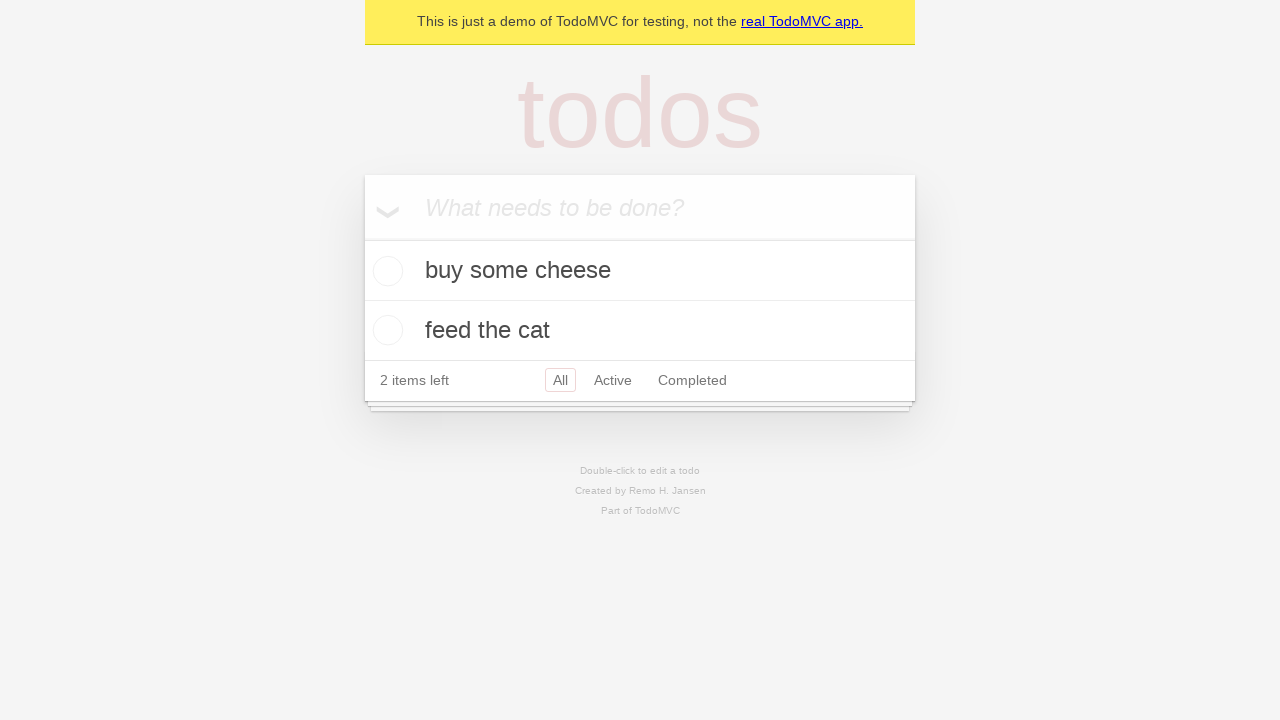

Checked the first todo item as complete at (385, 271) on internal:testid=[data-testid="todo-item"s] >> nth=0 >> internal:role=checkbox
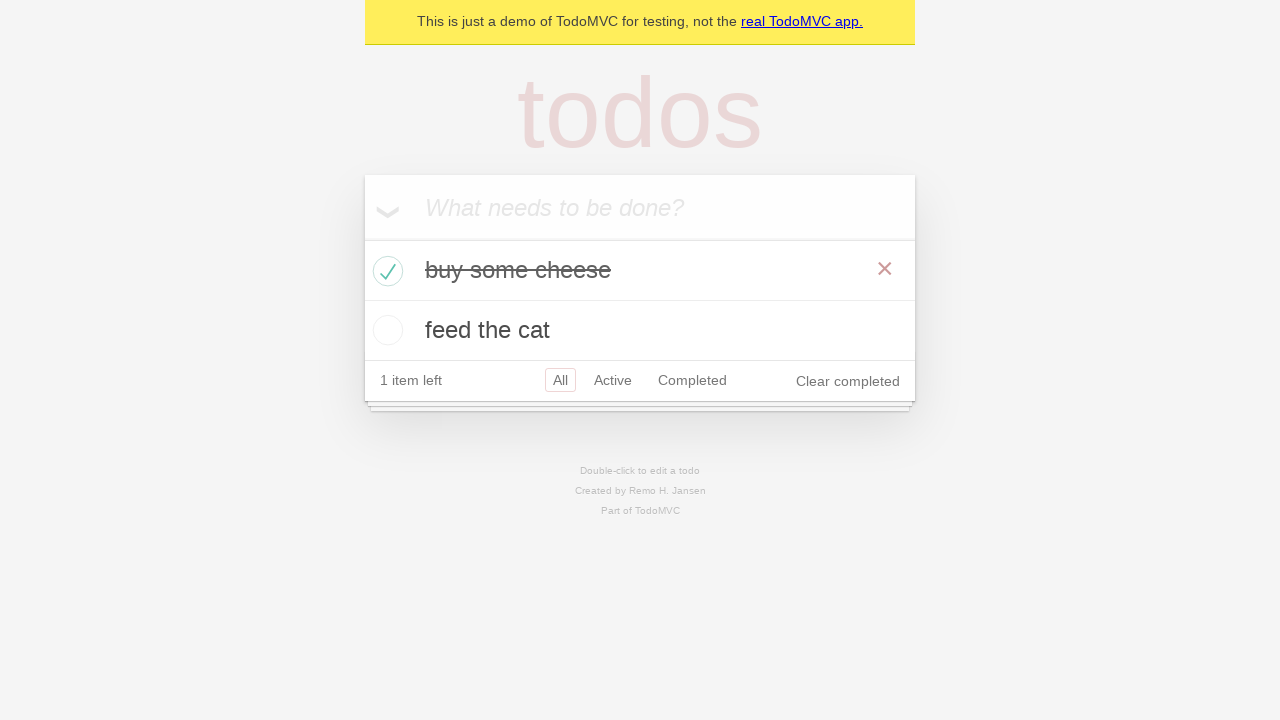

Reloaded the page to test data persistence
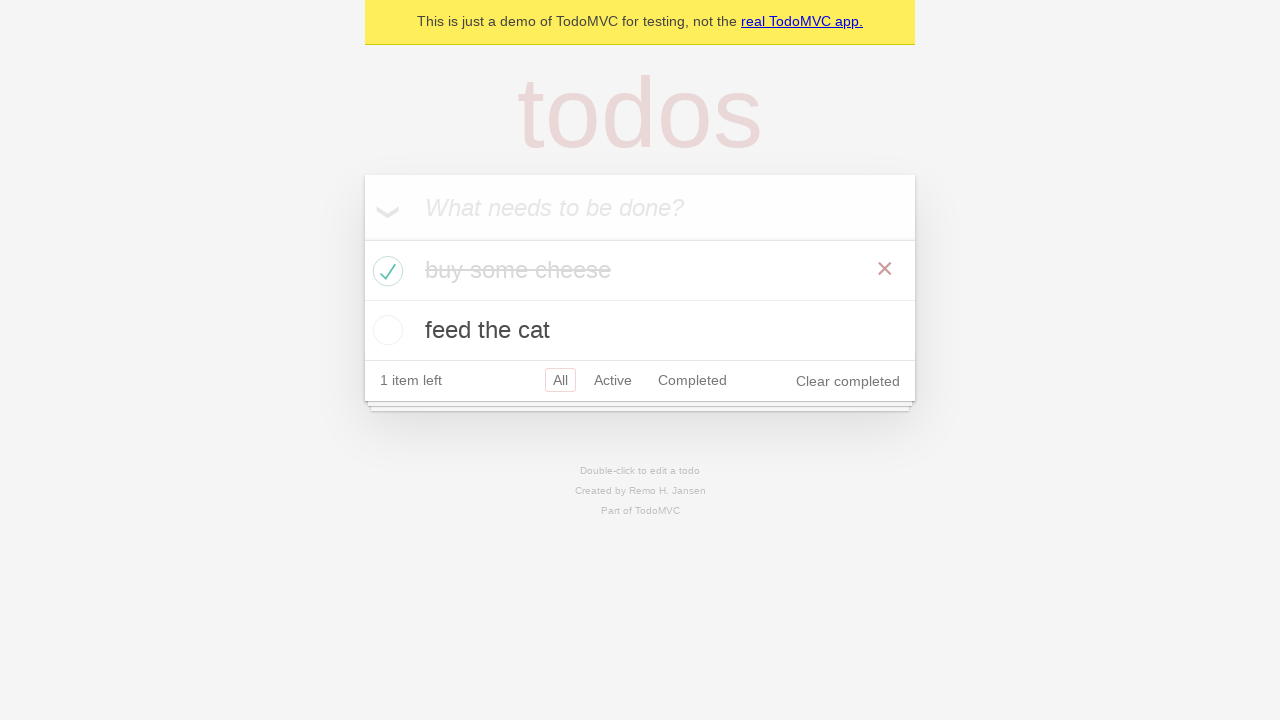

Verified todos persisted after page reload
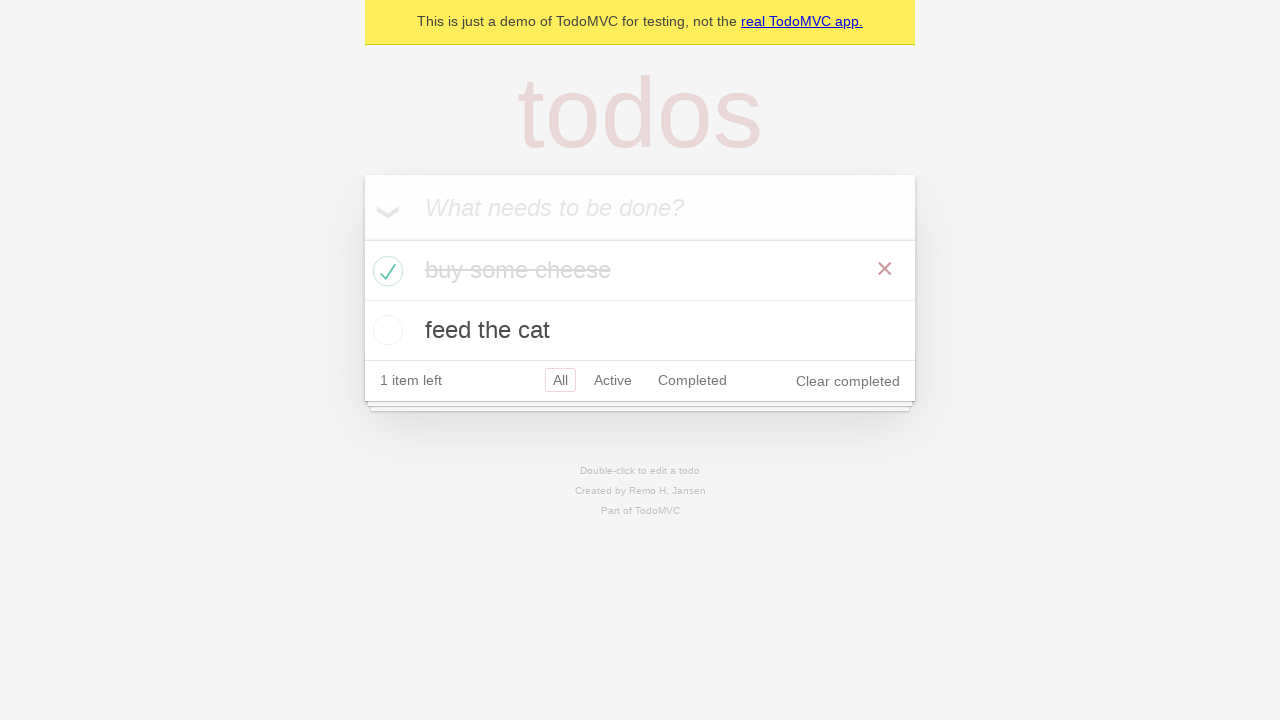

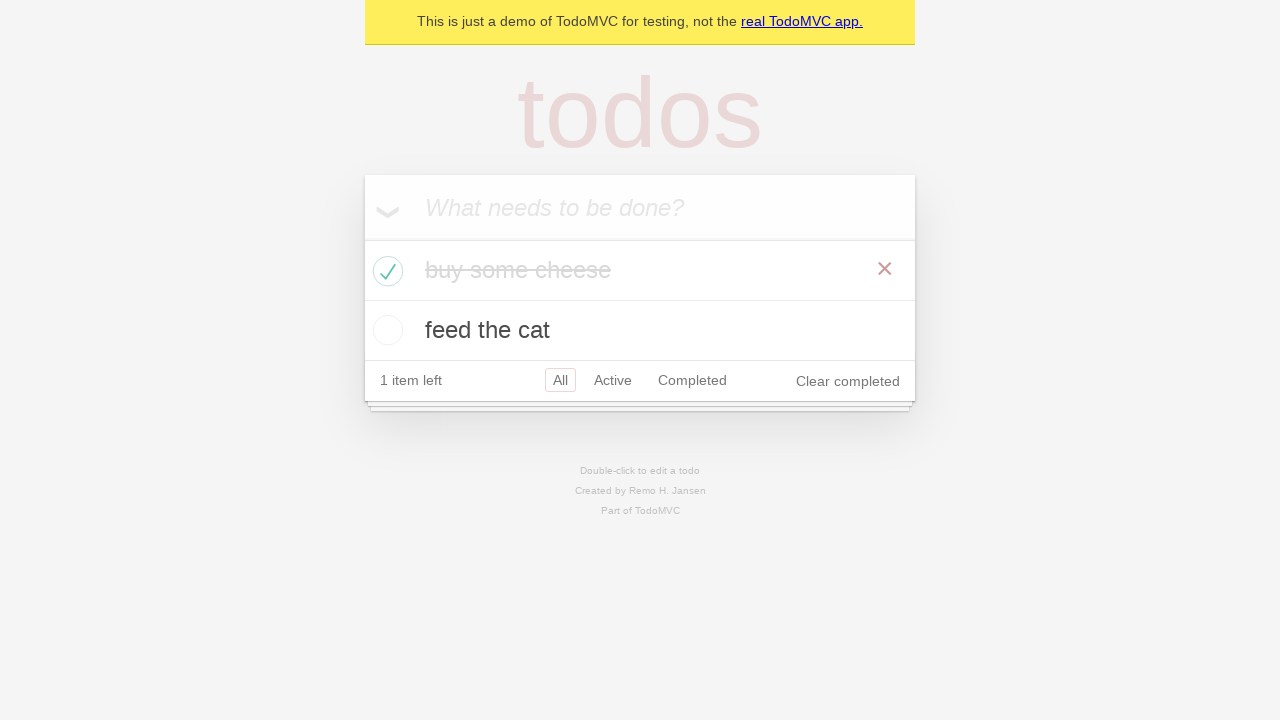